Tests that clicking "Clear completed" removes completed items from the list.

Starting URL: https://demo.playwright.dev/todomvc

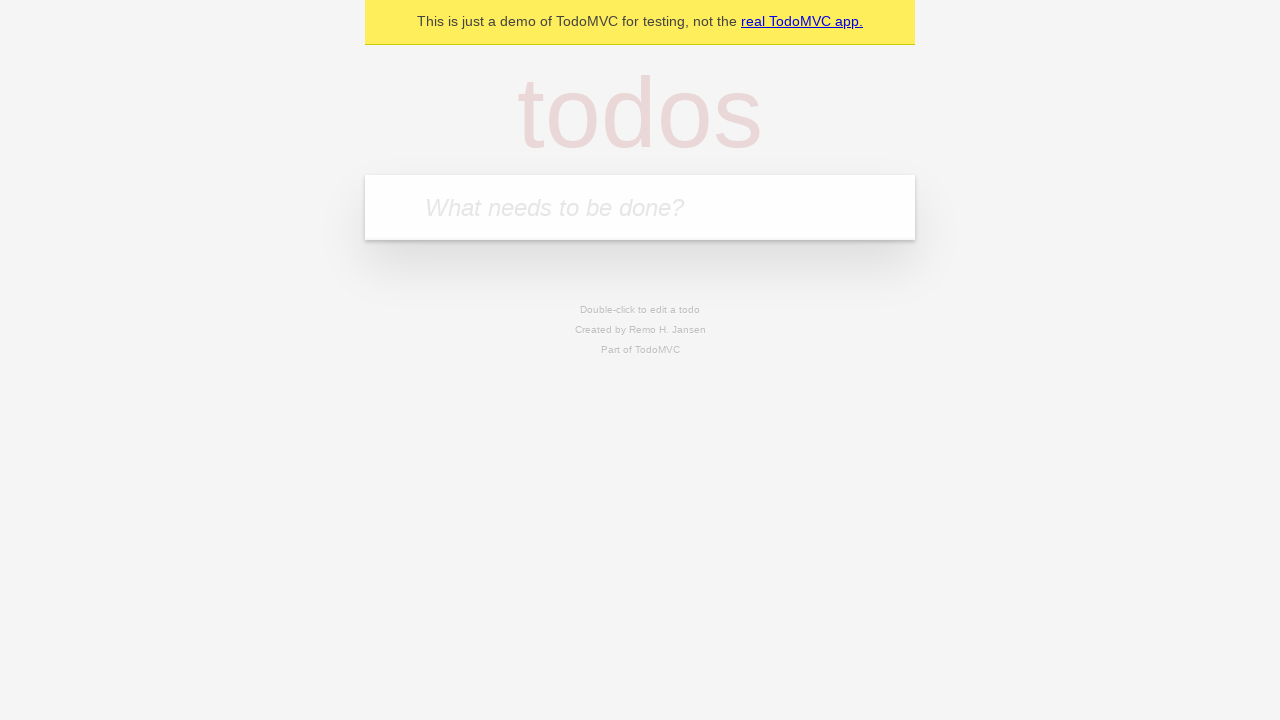

Filled first todo item with 'buy some cheese' on internal:attr=[placeholder="What needs to be done?"i]
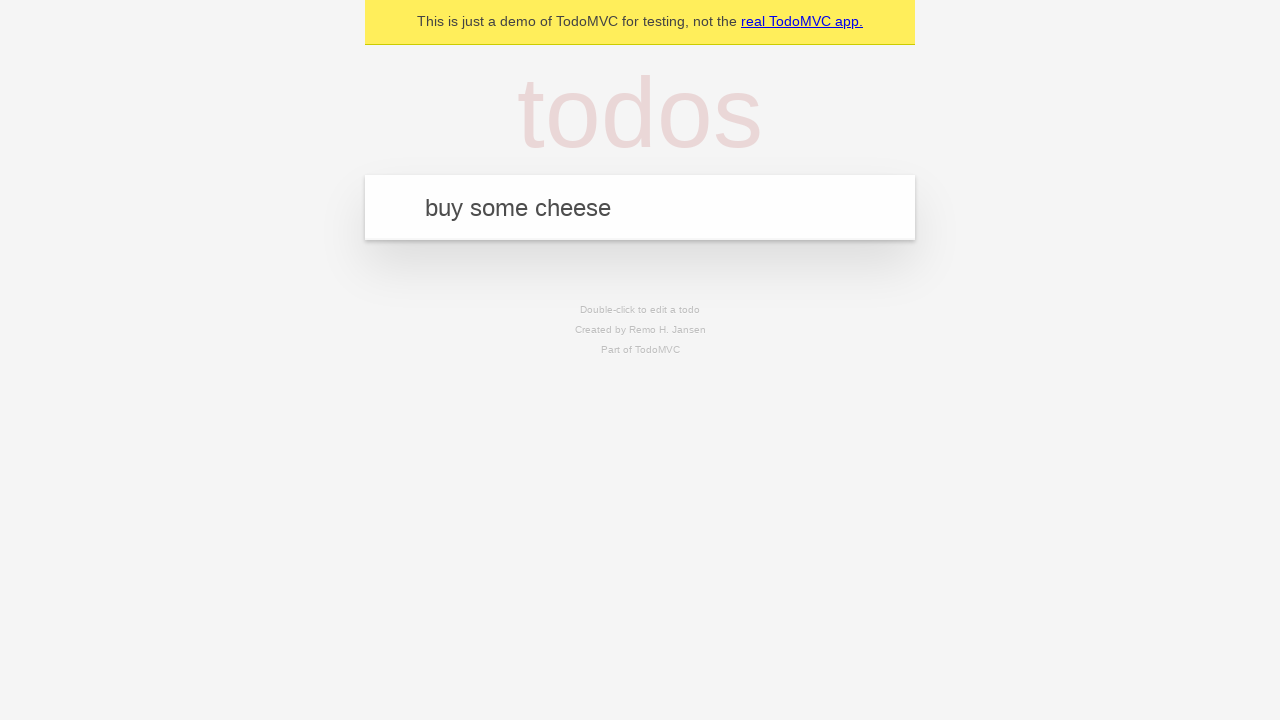

Pressed Enter to add first todo item on internal:attr=[placeholder="What needs to be done?"i]
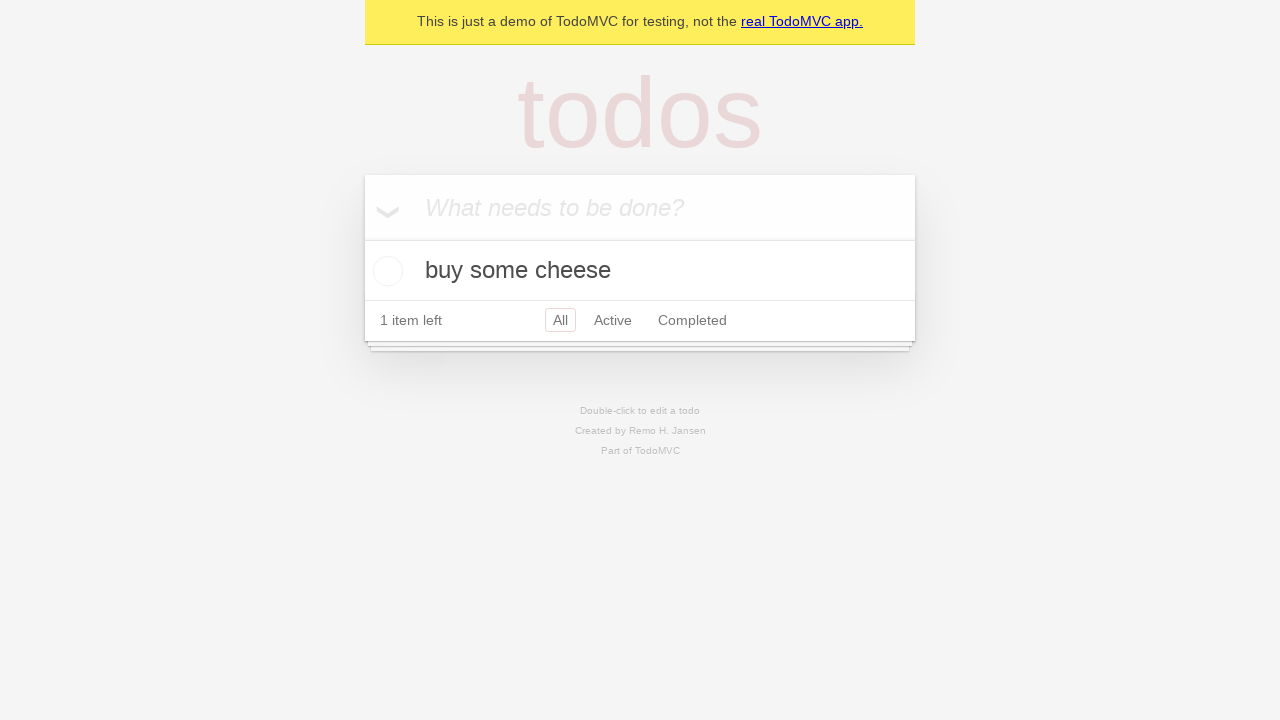

Filled second todo item with 'feed the cat' on internal:attr=[placeholder="What needs to be done?"i]
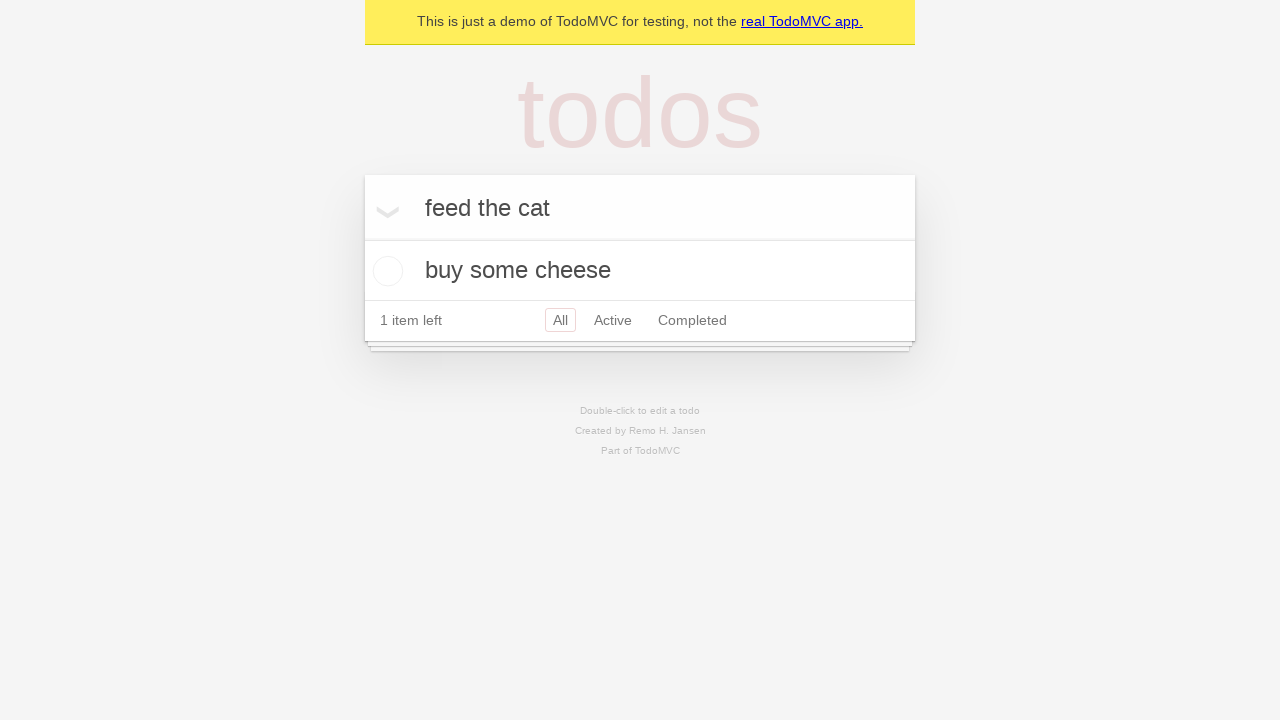

Pressed Enter to add second todo item on internal:attr=[placeholder="What needs to be done?"i]
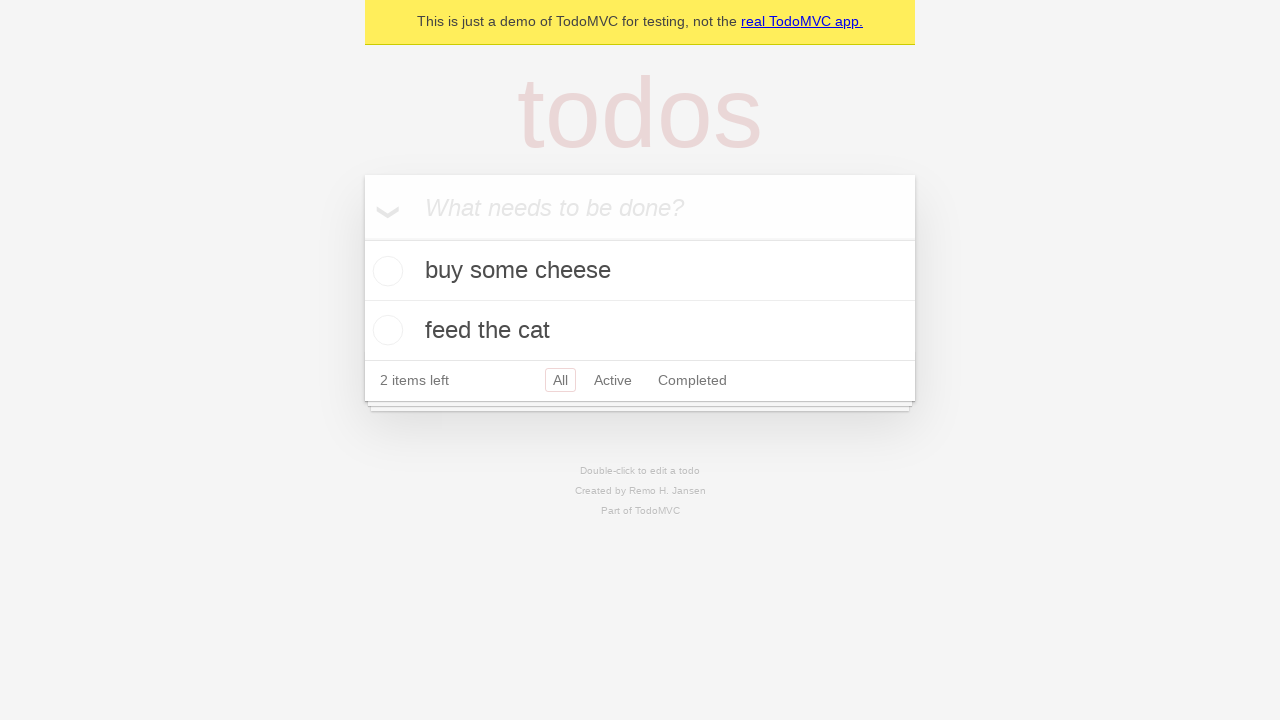

Filled third todo item with 'book a doctors appointment' on internal:attr=[placeholder="What needs to be done?"i]
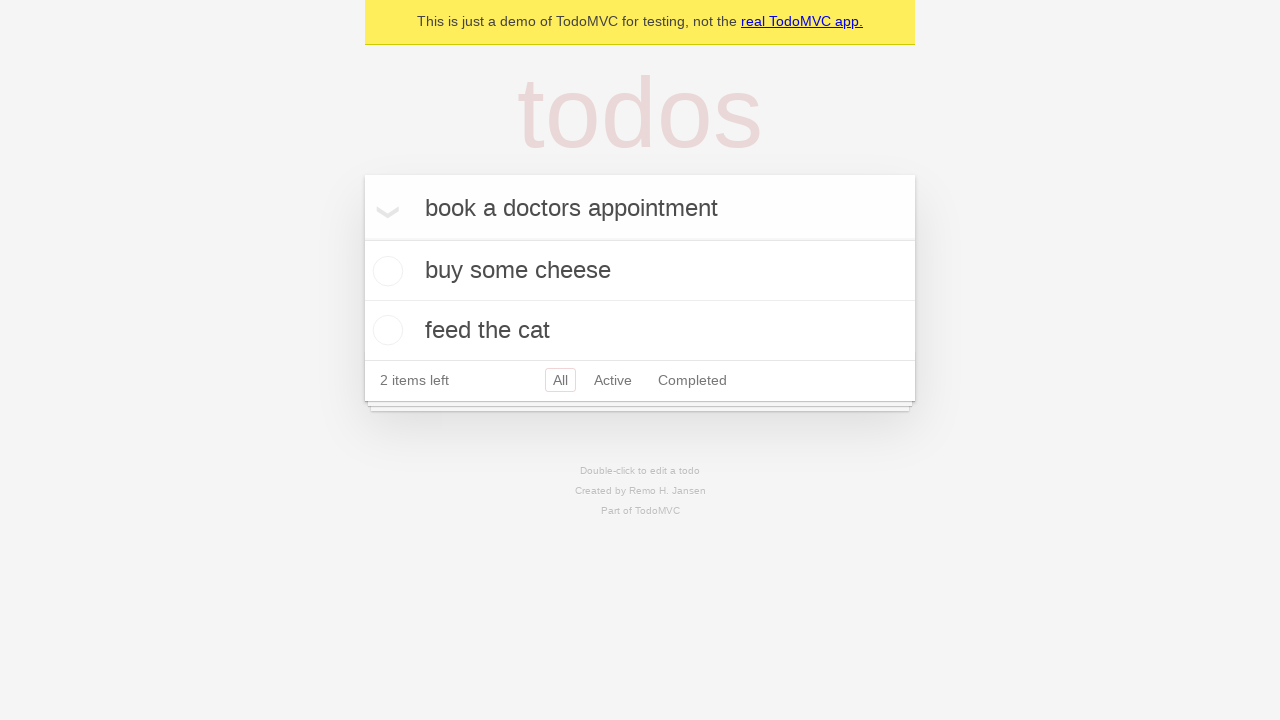

Pressed Enter to add third todo item on internal:attr=[placeholder="What needs to be done?"i]
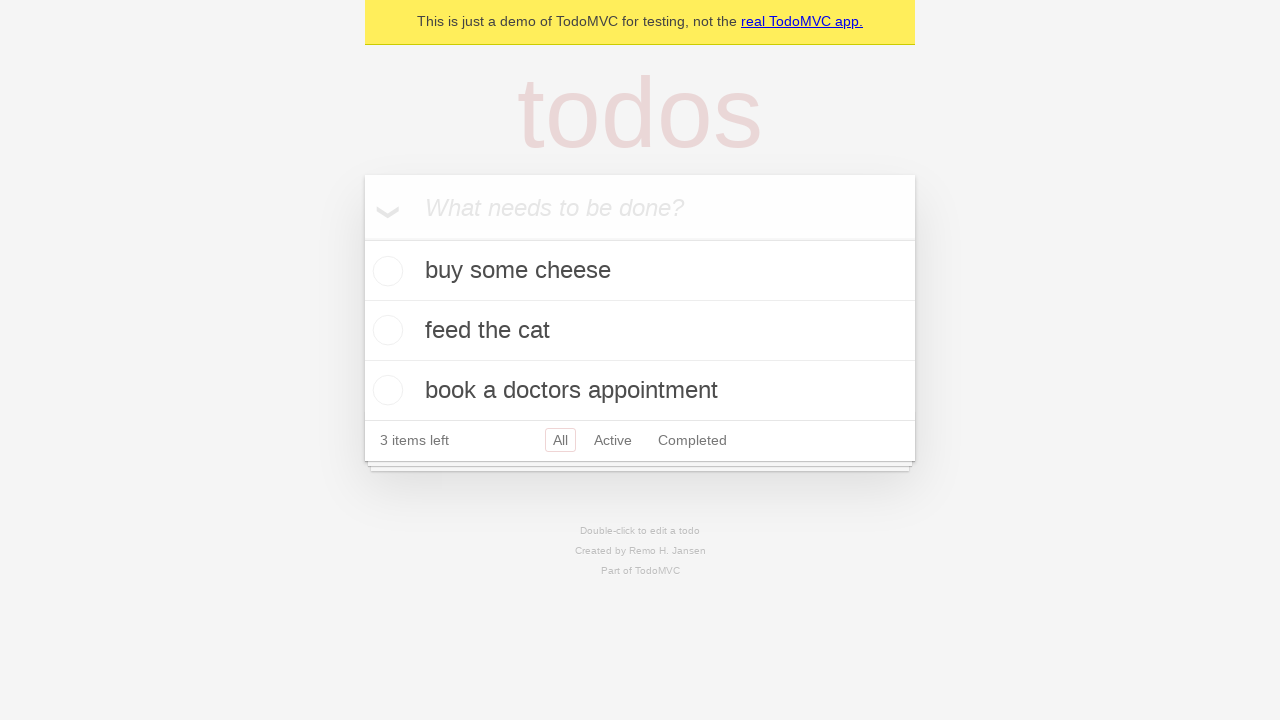

Located all todo items
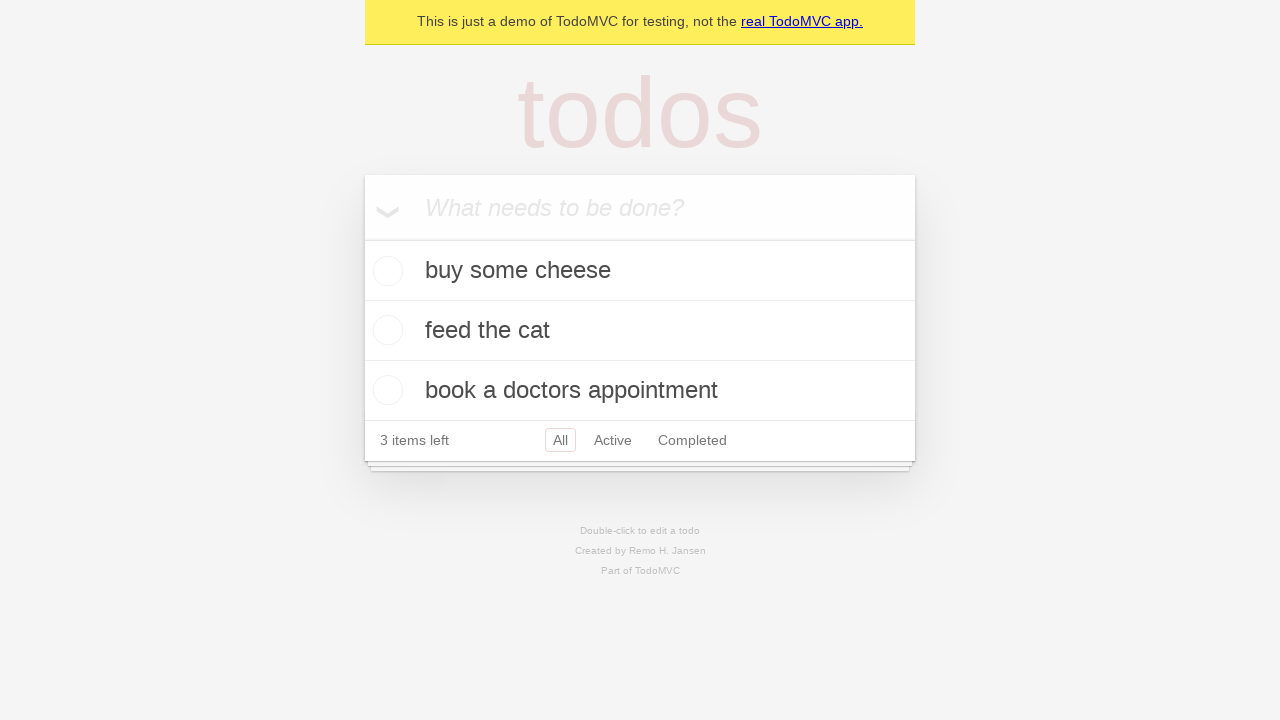

Checked the checkbox for the second todo item to mark it as completed at (385, 330) on internal:testid=[data-testid="todo-item"s] >> nth=1 >> internal:role=checkbox
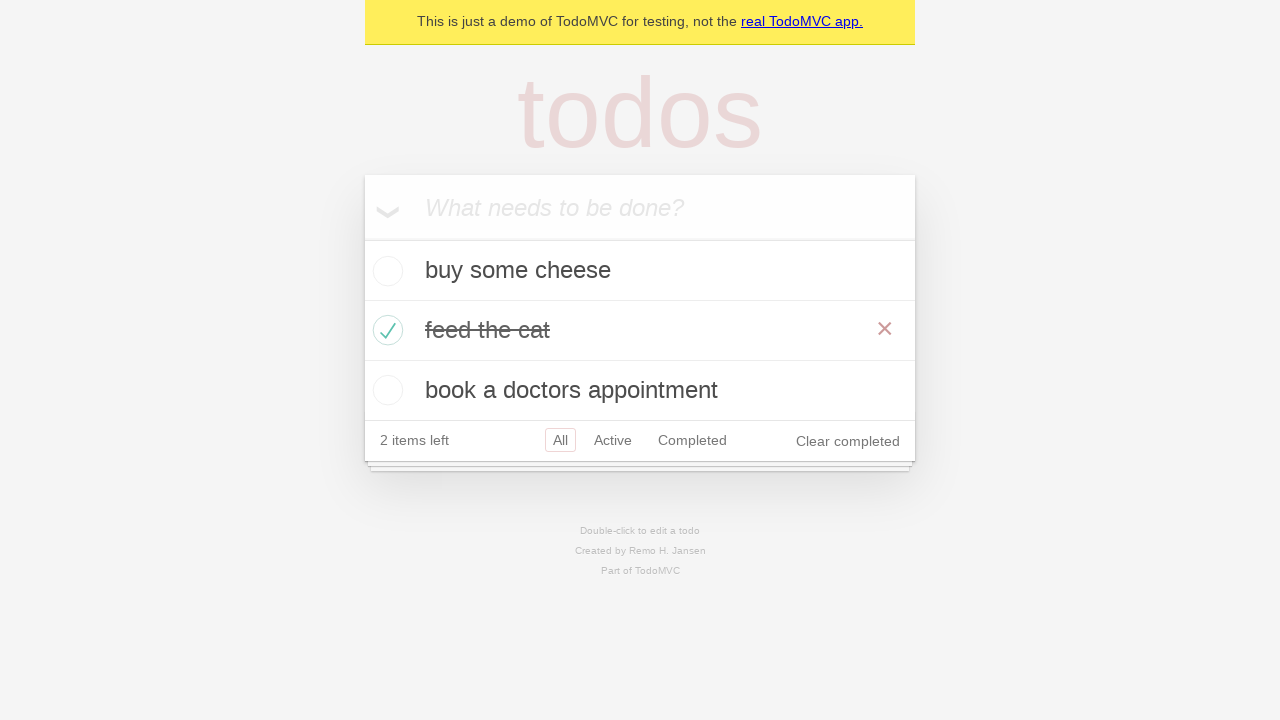

Clicked 'Clear completed' button to remove completed items at (848, 441) on internal:role=button[name="Clear completed"i]
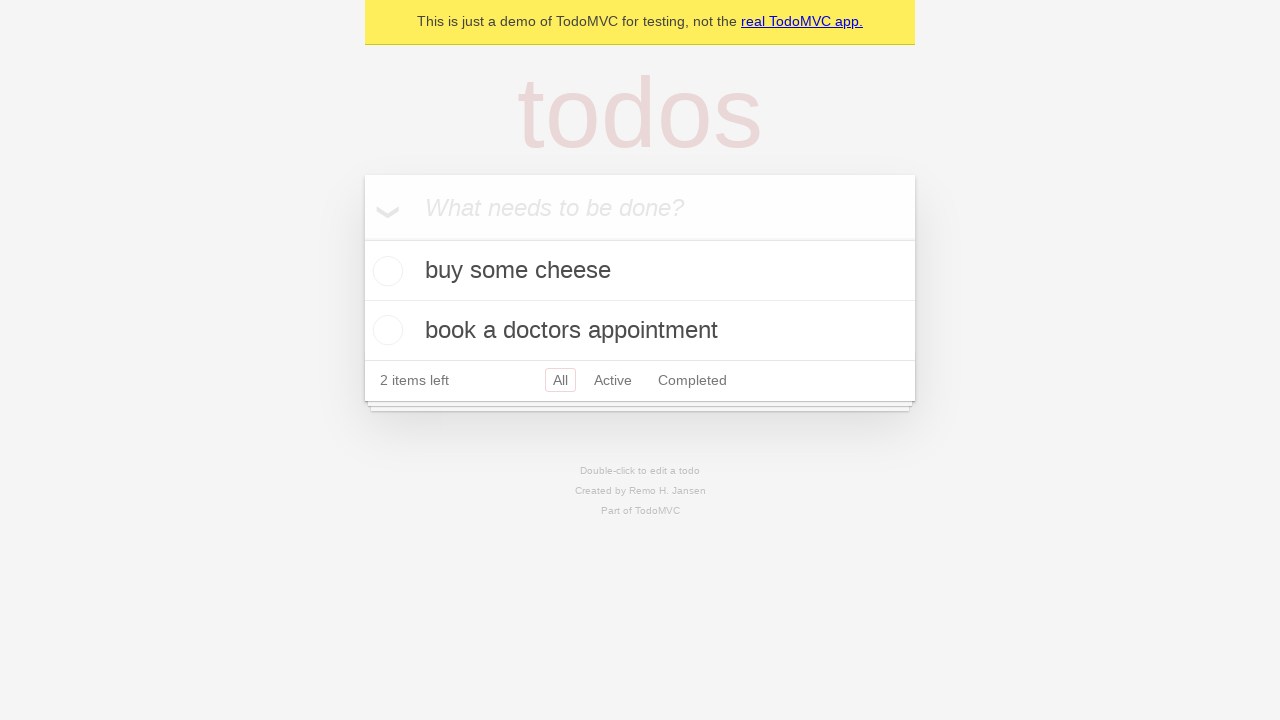

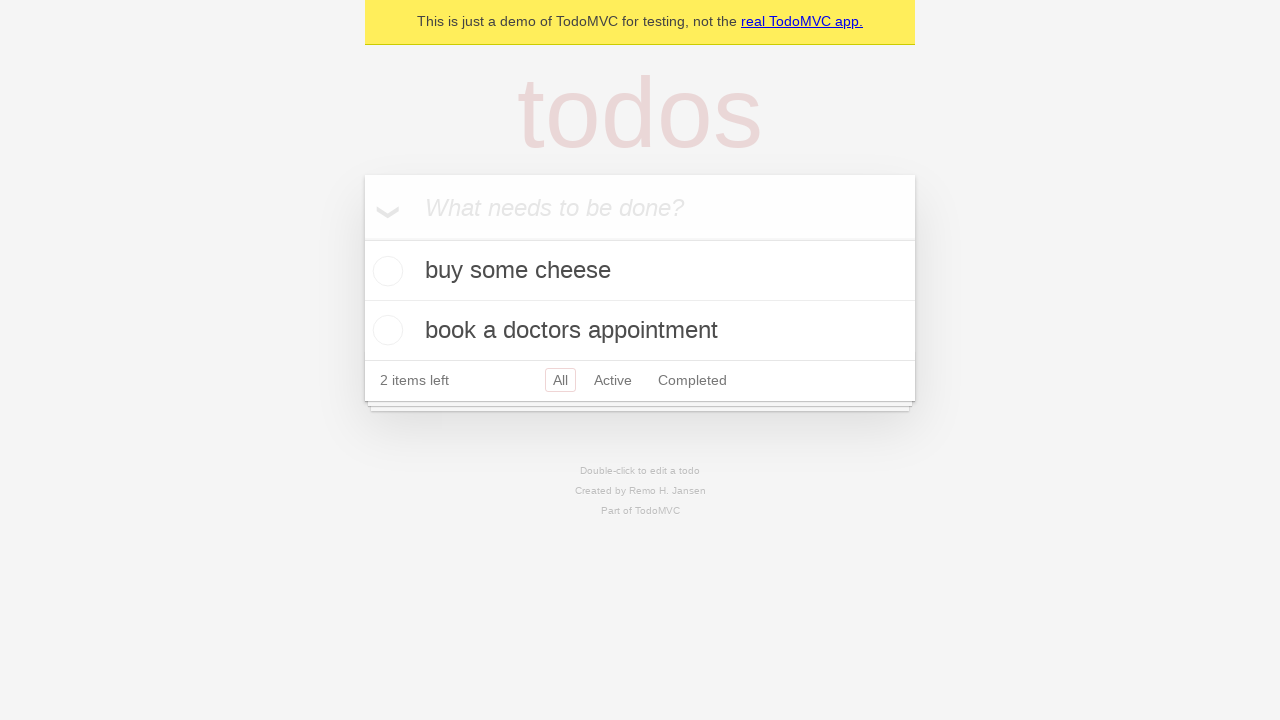